Navigates to the Katalon demo healthcare appointment site and clicks on a navigation link (the 6th anchor element on the page)

Starting URL: https://katalon-demo-cura.herokuapp.com/

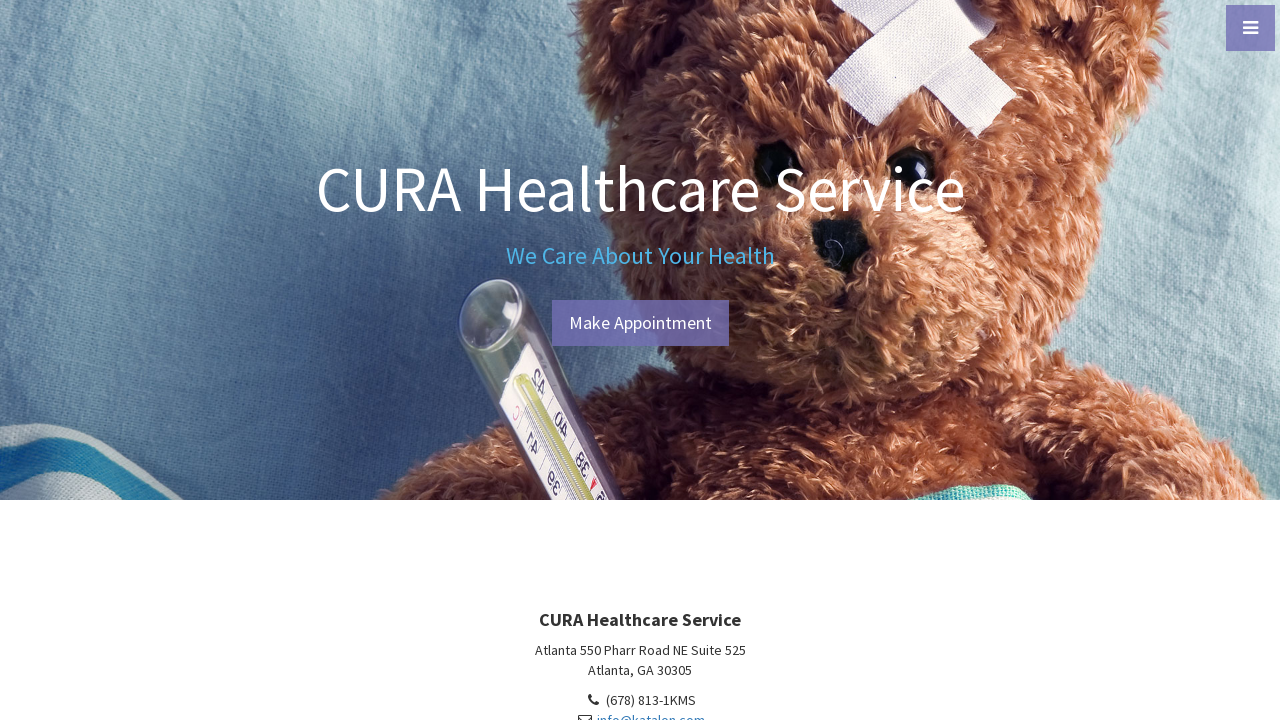

Navigated to Katalon demo healthcare appointment site
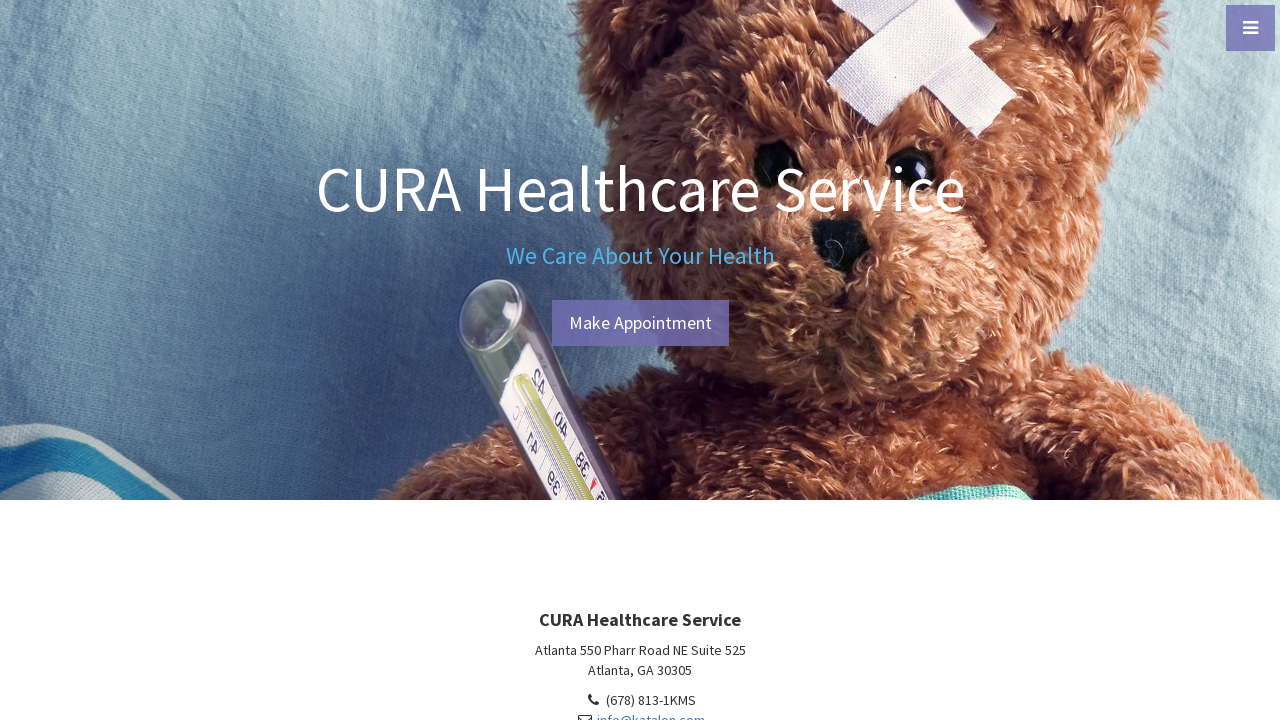

Located all anchor elements on the page
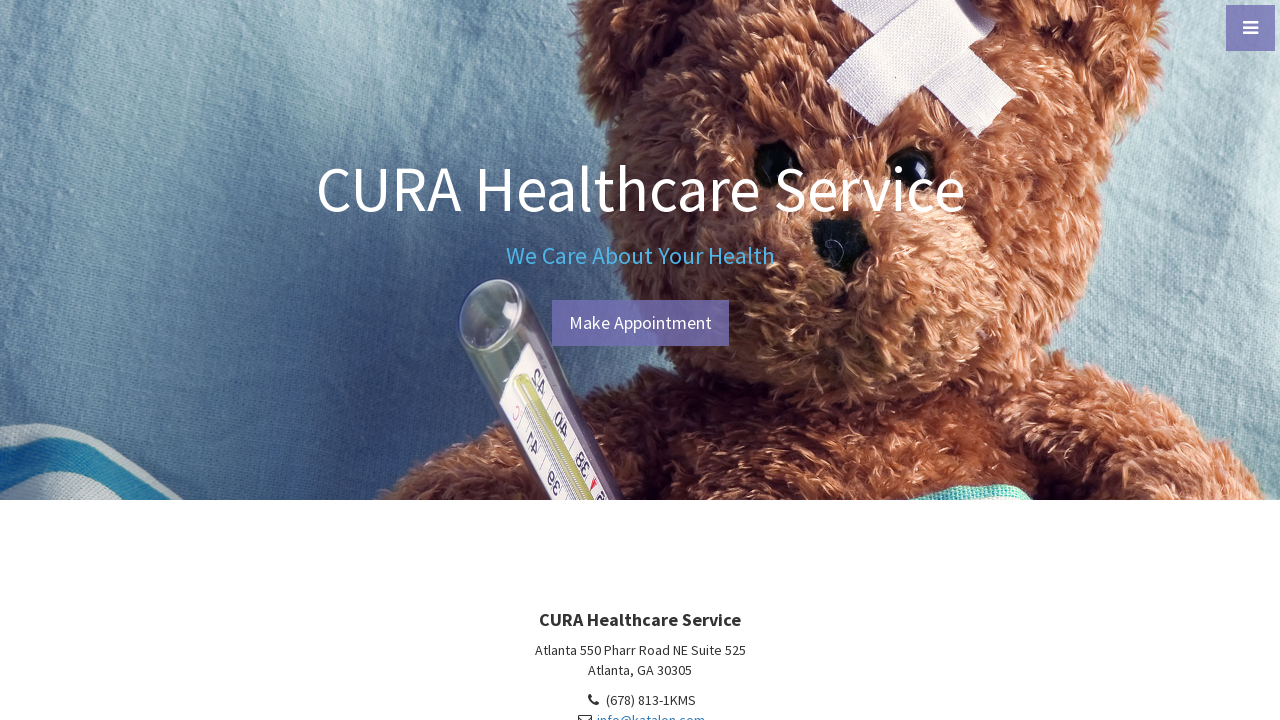

Clicked the 6th anchor element (index 5) at (640, 323) on a >> nth=5
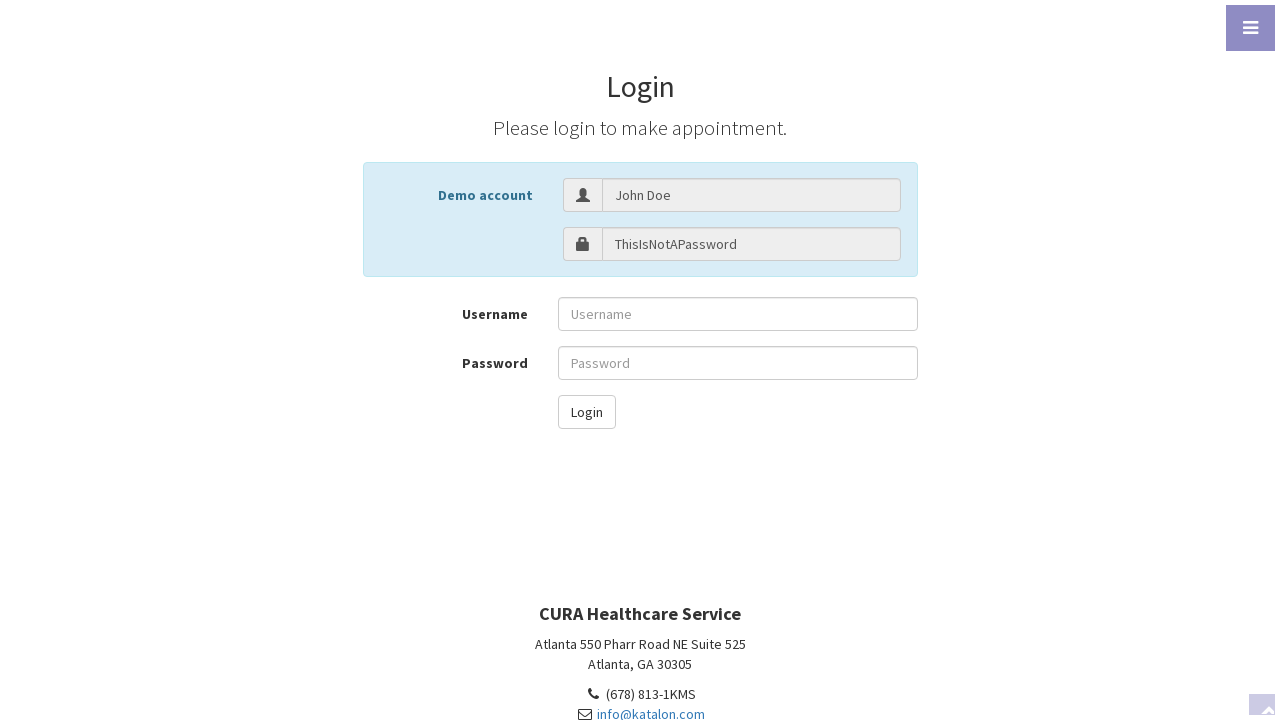

Navigation completed and network became idle
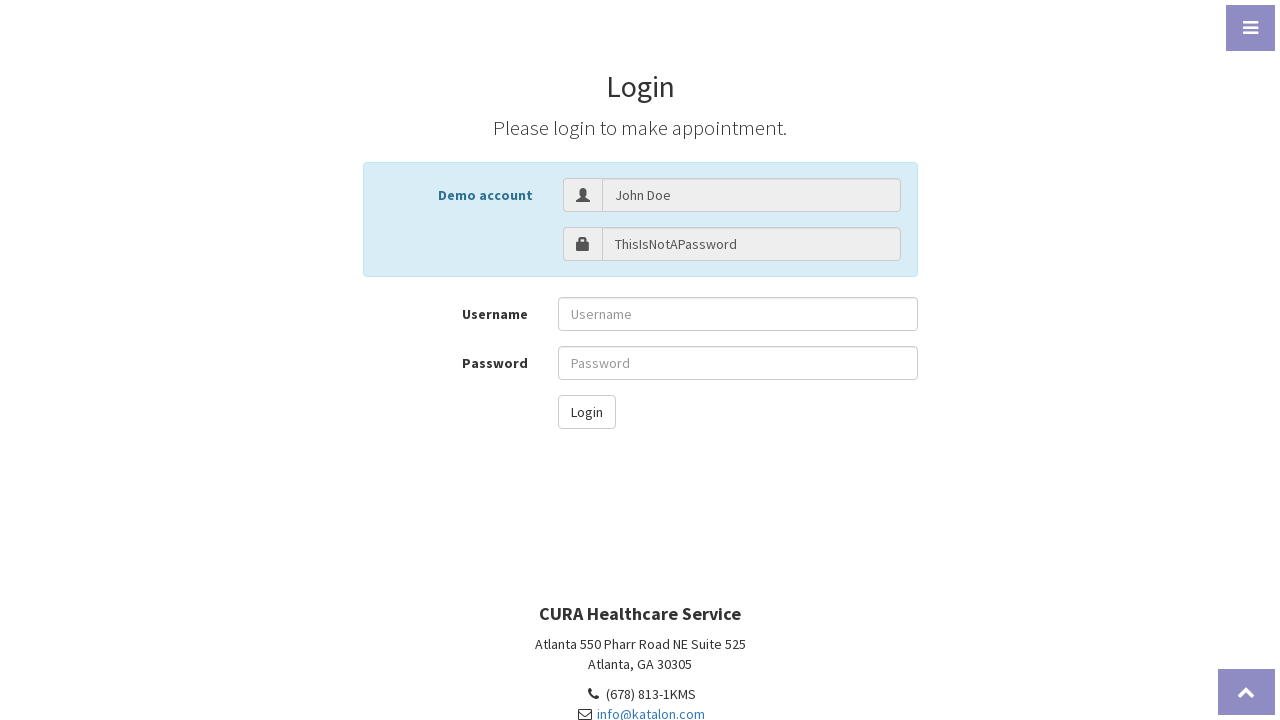

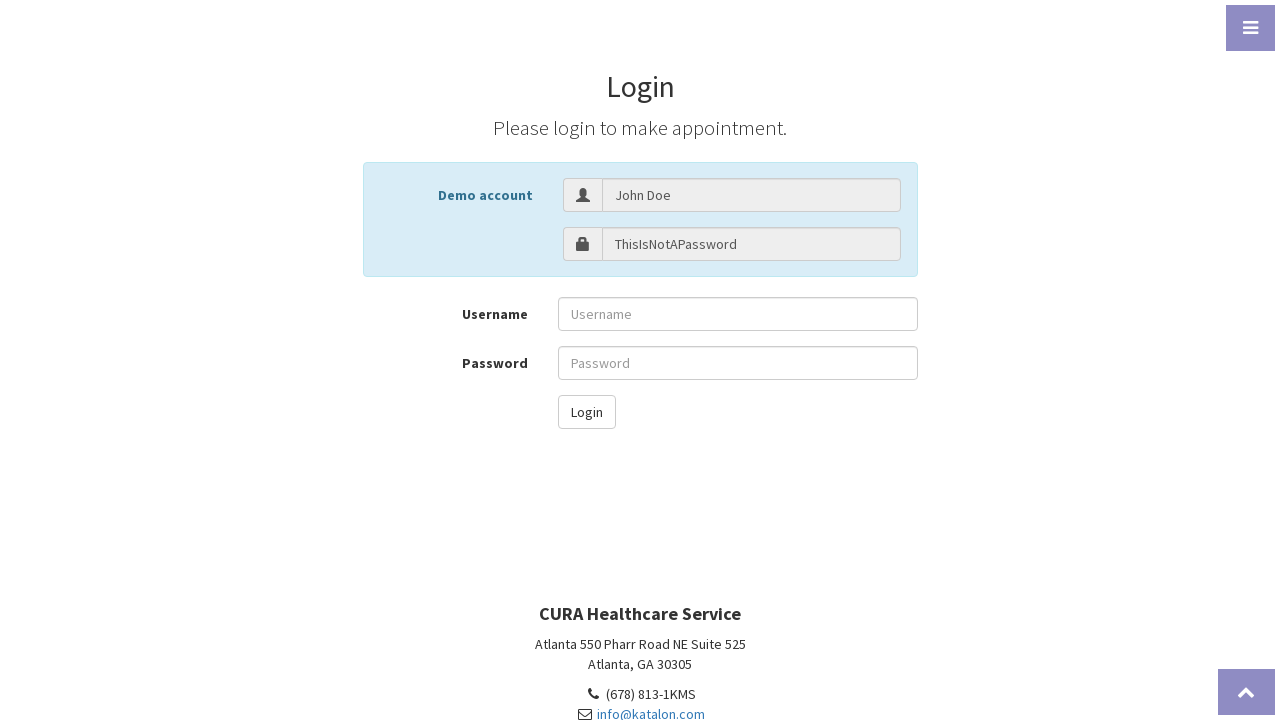